Navigates to an e-commerce site, opens a new tab to access a table, sorts it, and searches through paginated data to find the price of a specific item (Rice)

Starting URL: https://rahulshettyacademy.com/seleniumPractise/#/

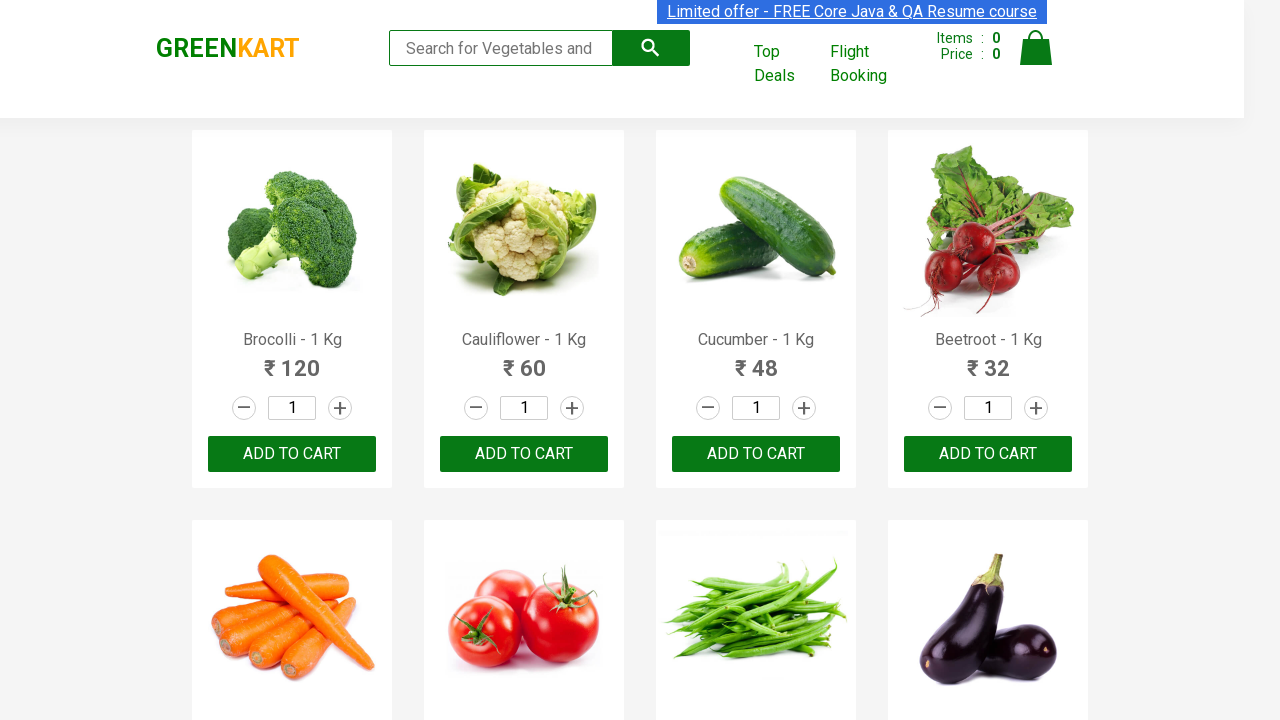

Clicked second navigation link with Control modifier to open in new tab at (787, 64) on .cart-header-navlink:nth-child(2)
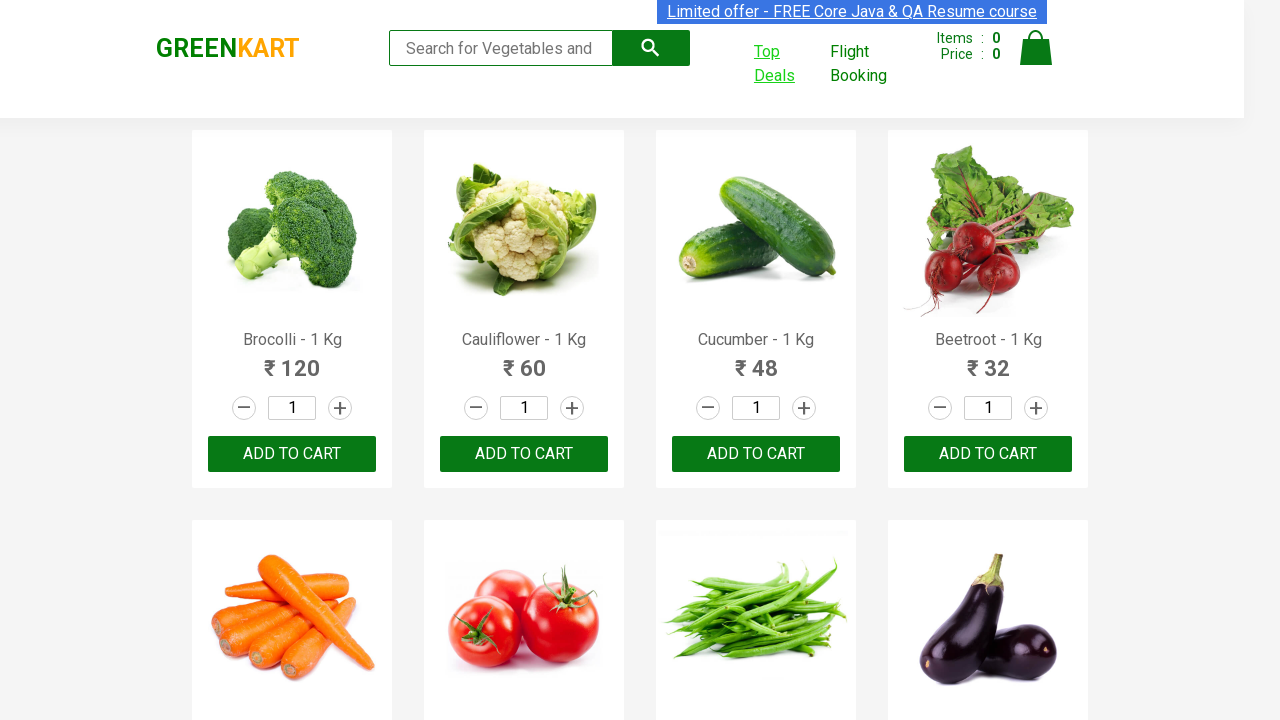

New tab loaded and ready
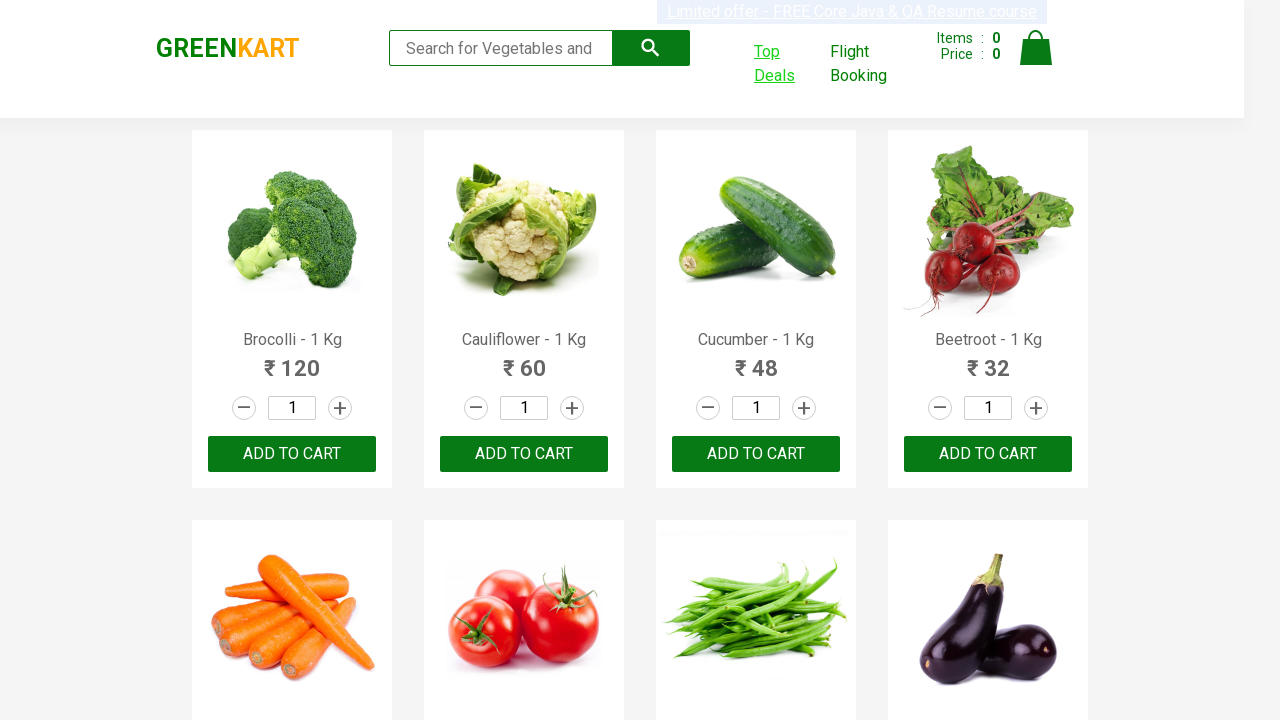

Clicked first column header to sort table at (357, 213) on .table.table-bordered tr th:nth-child(1)
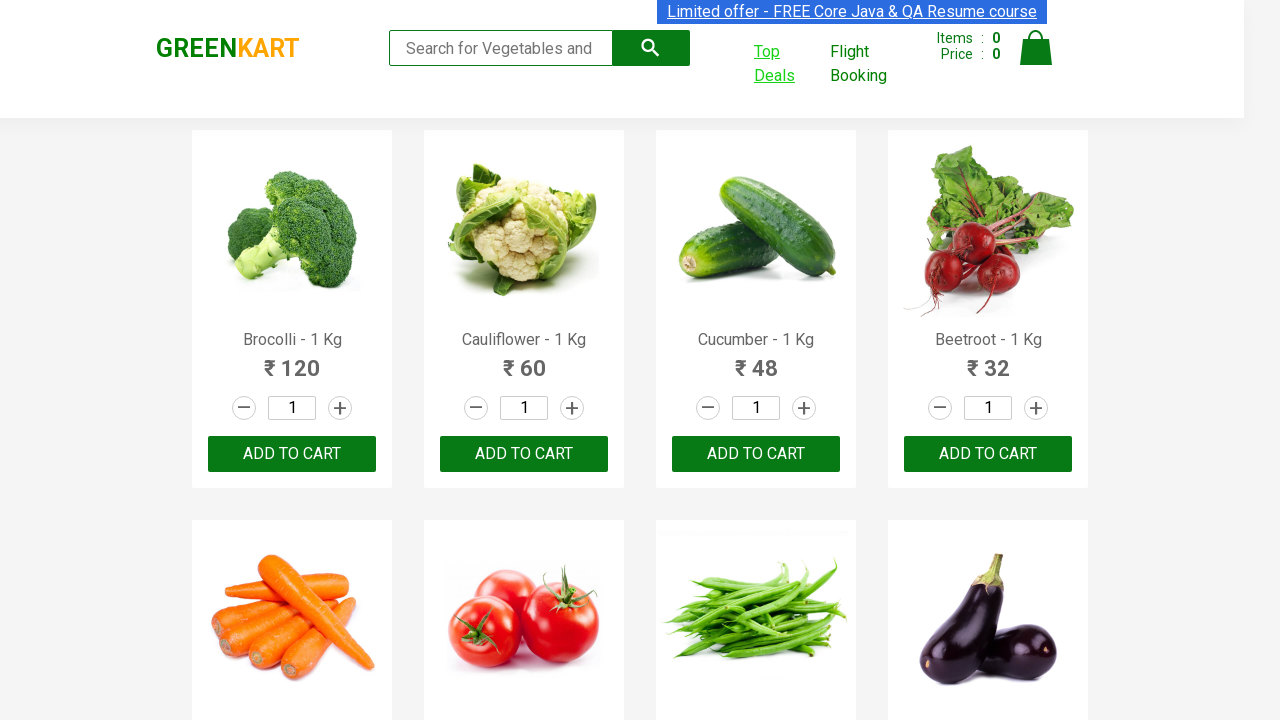

Retrieved all vegetable names from page 1
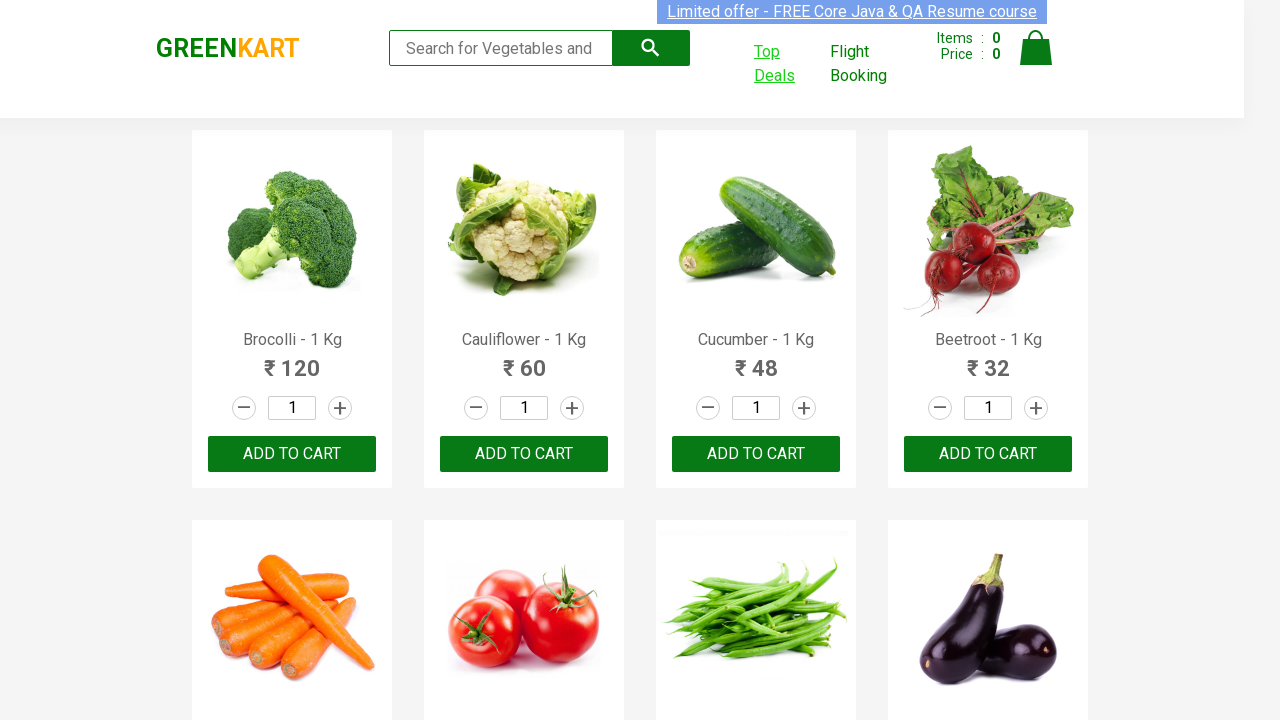

Clicked next button to navigate to page 2 at (1006, 135) on .pagination.pull-right li:nth-child(7)
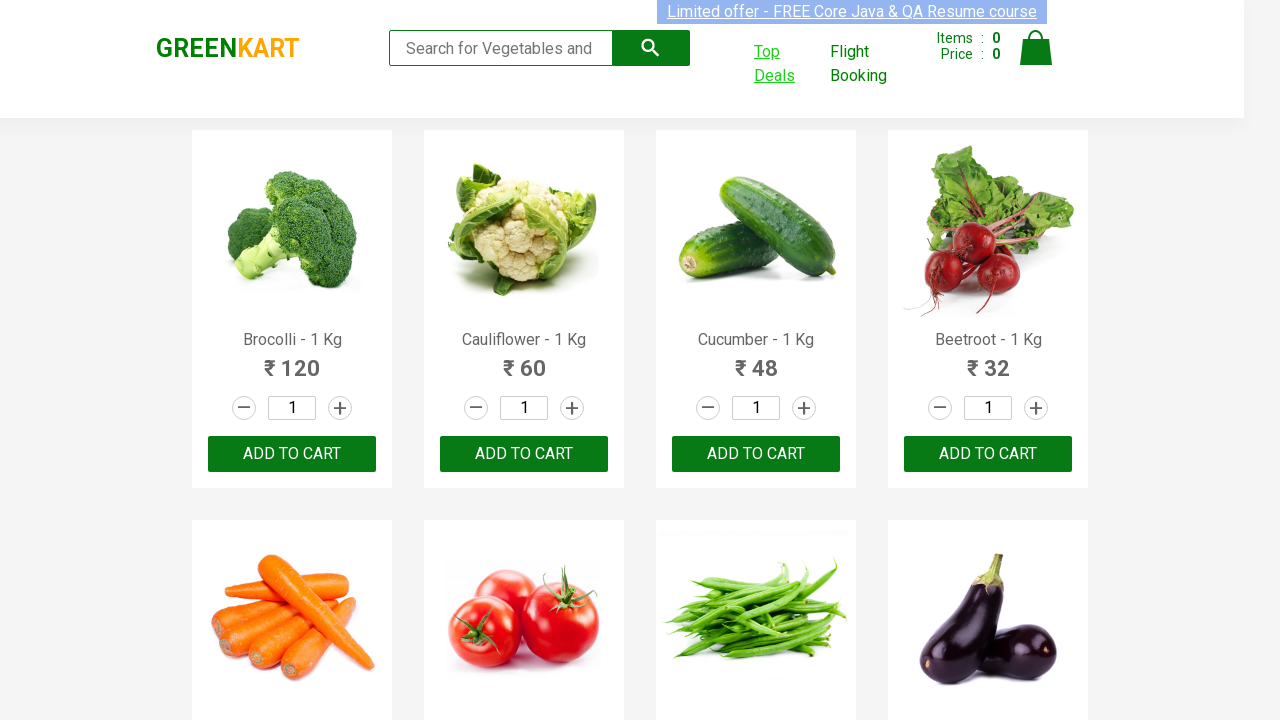

Waited for table to update on new page
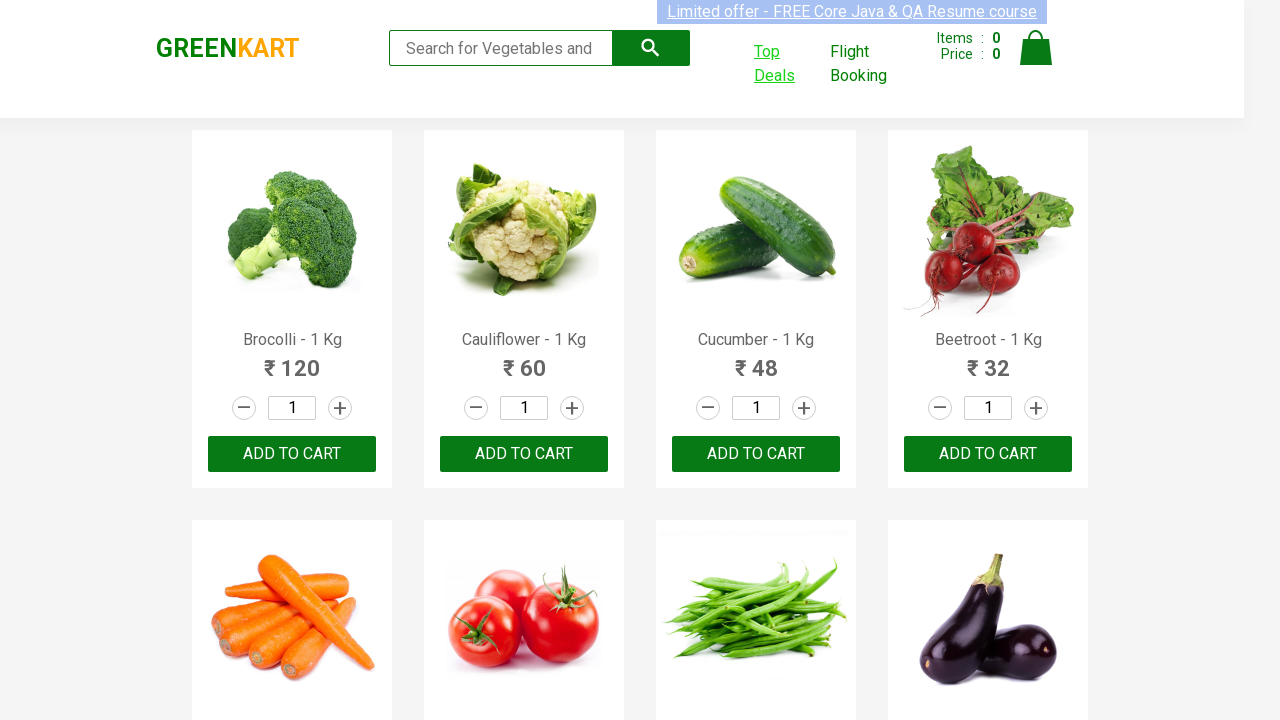

Retrieved all vegetable names from page 2
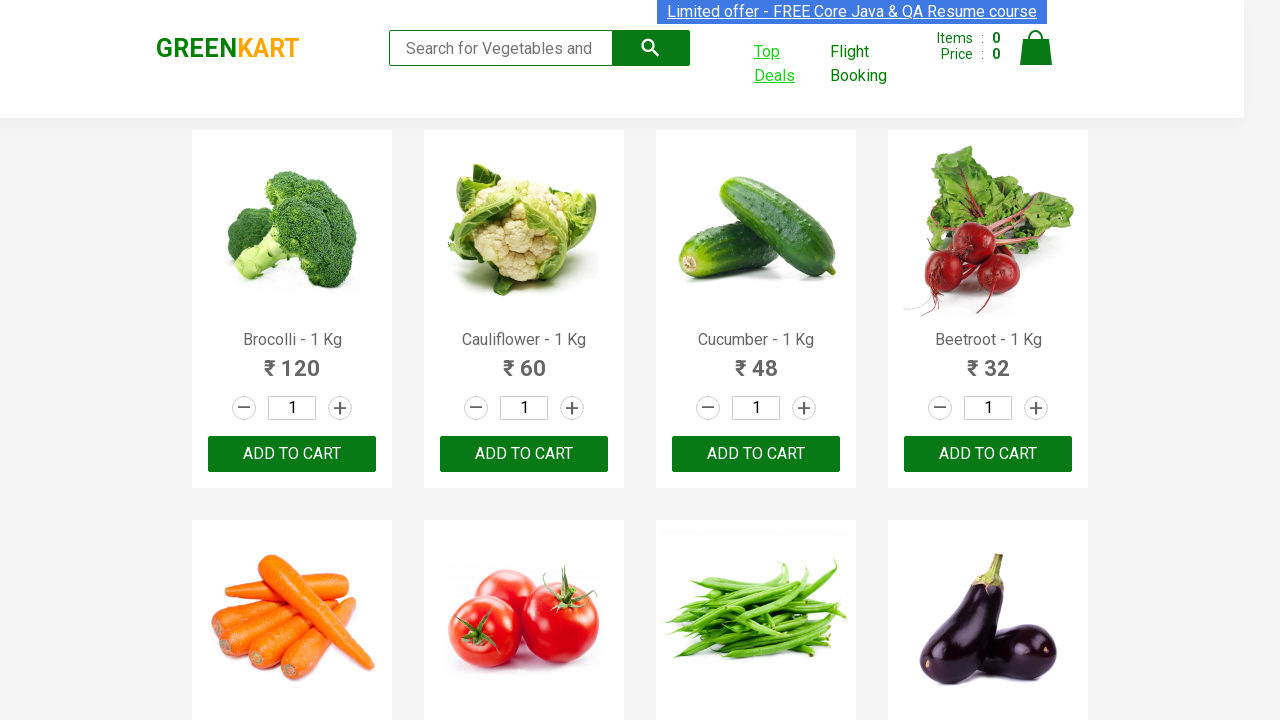

Clicked next button to navigate to page 3 at (1006, 135) on .pagination.pull-right li:nth-child(7)
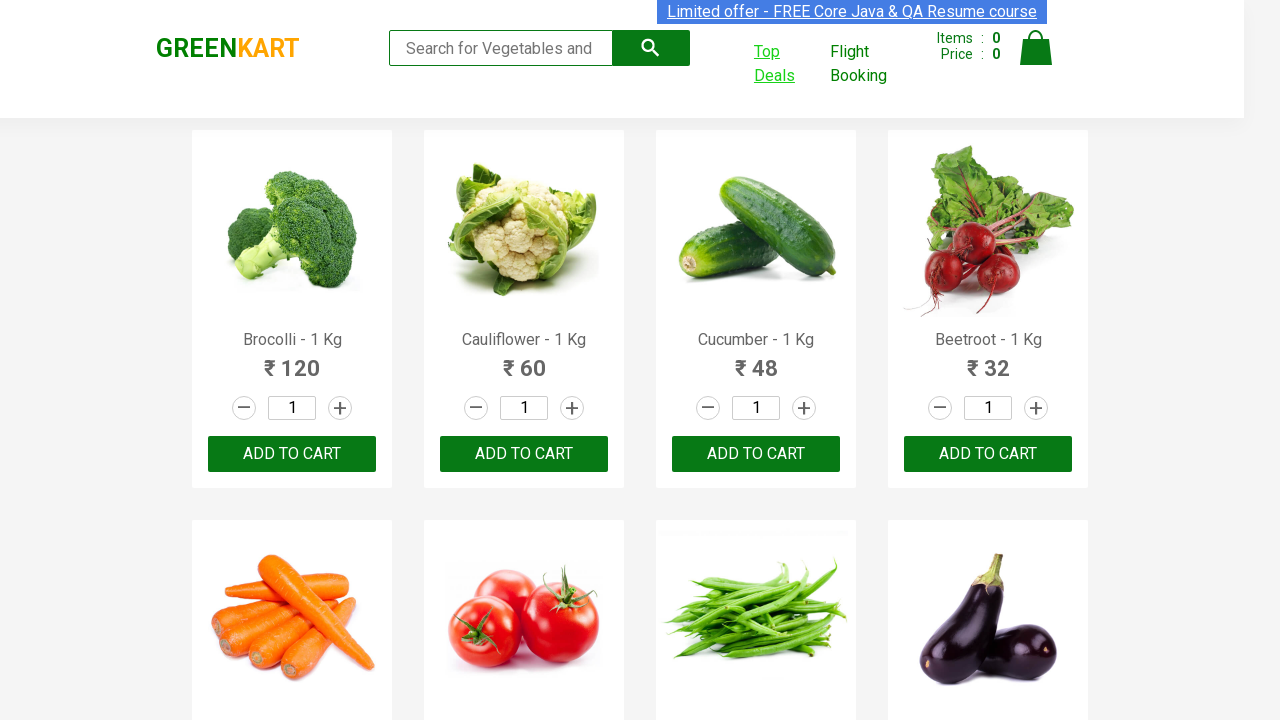

Waited for table to update on new page
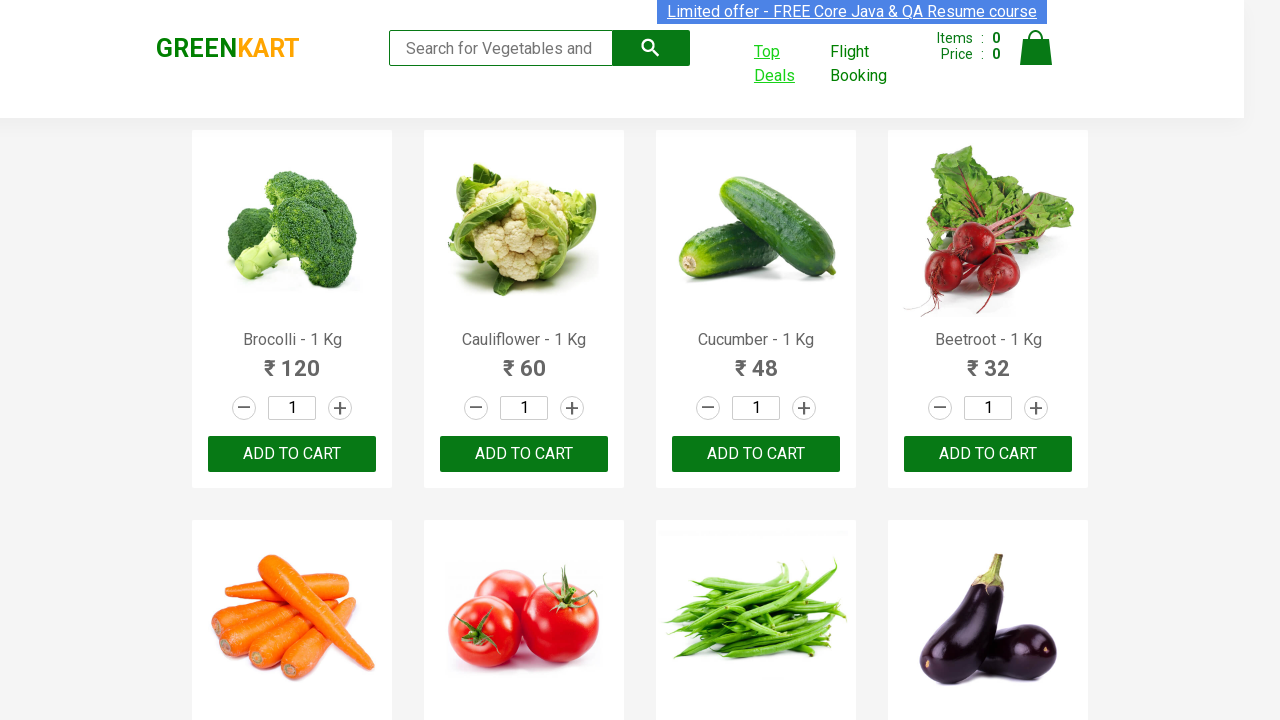

Retrieved all vegetable names from page 3
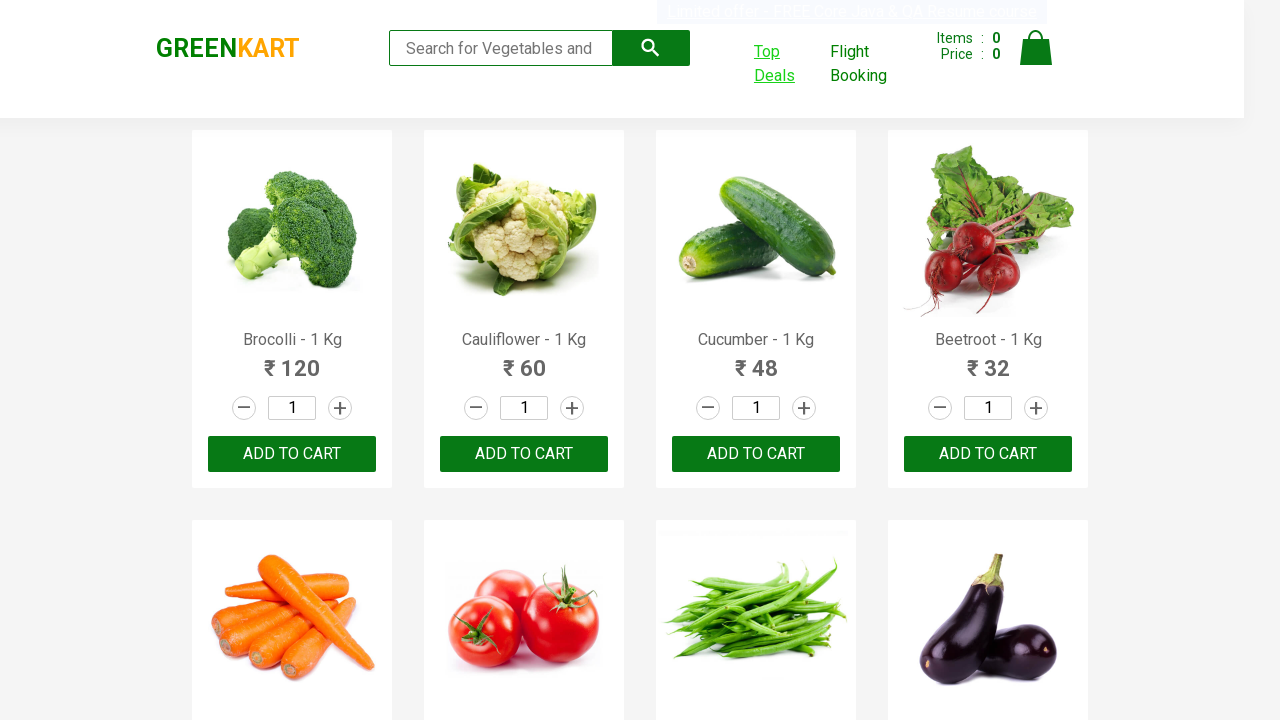

Clicked next button to navigate to page 4 at (1006, 135) on .pagination.pull-right li:nth-child(7)
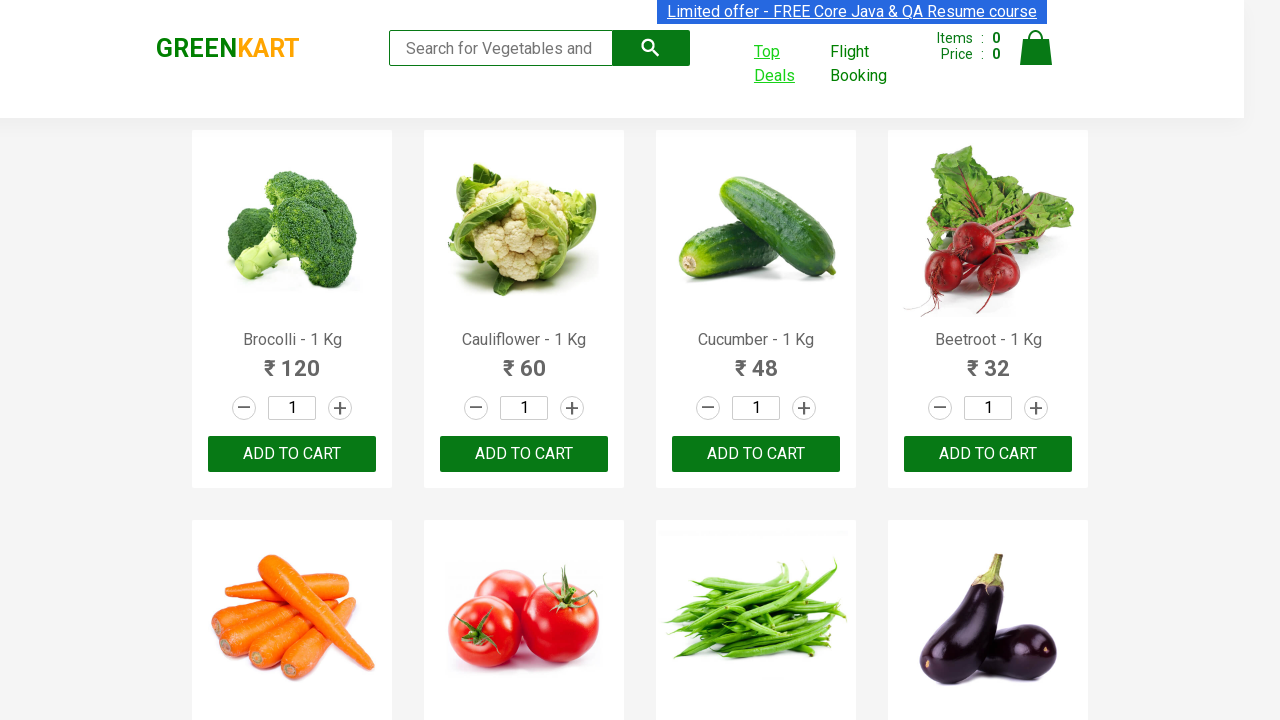

Waited for table to update on new page
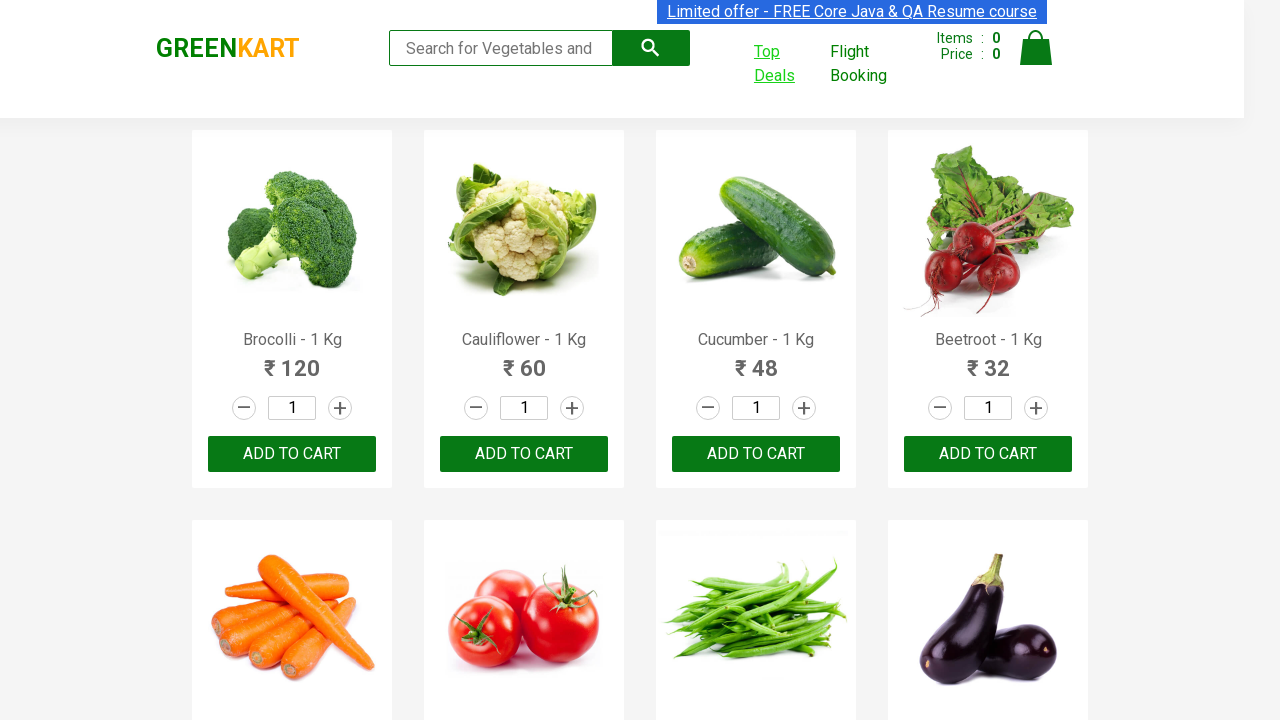

Retrieved all vegetable names from page 4
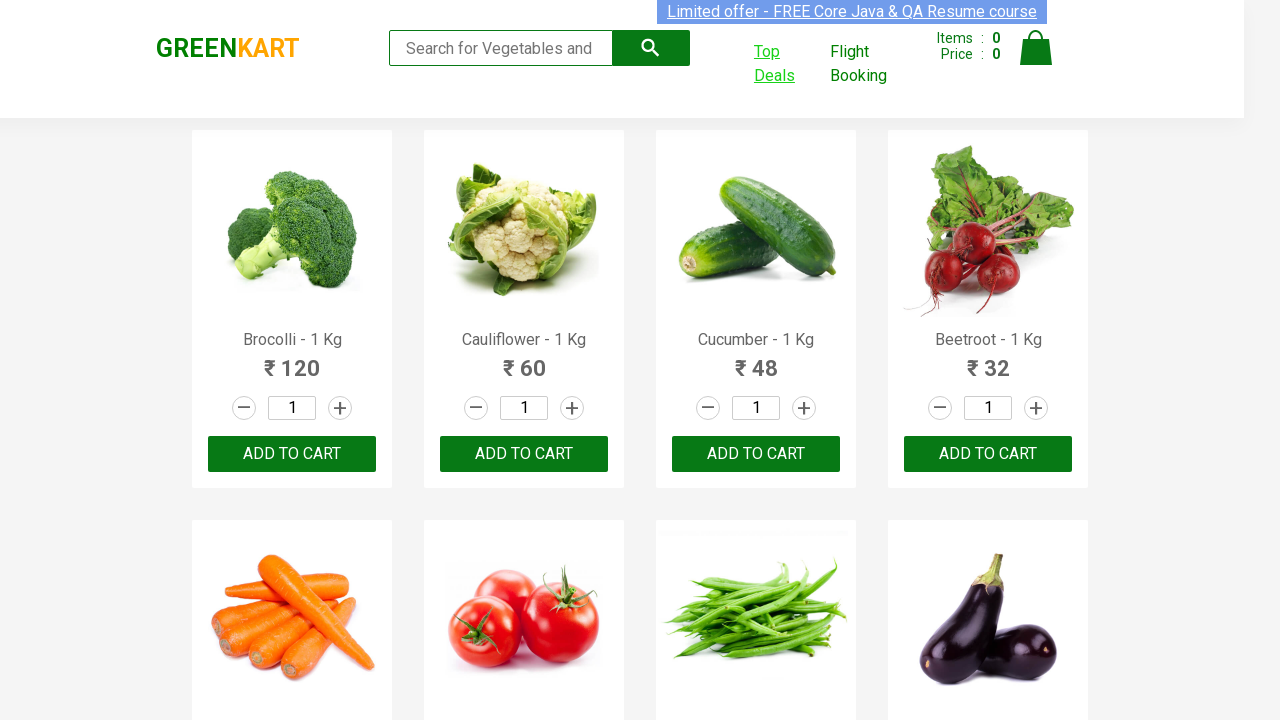

Found Rice on page 4 with price: 37
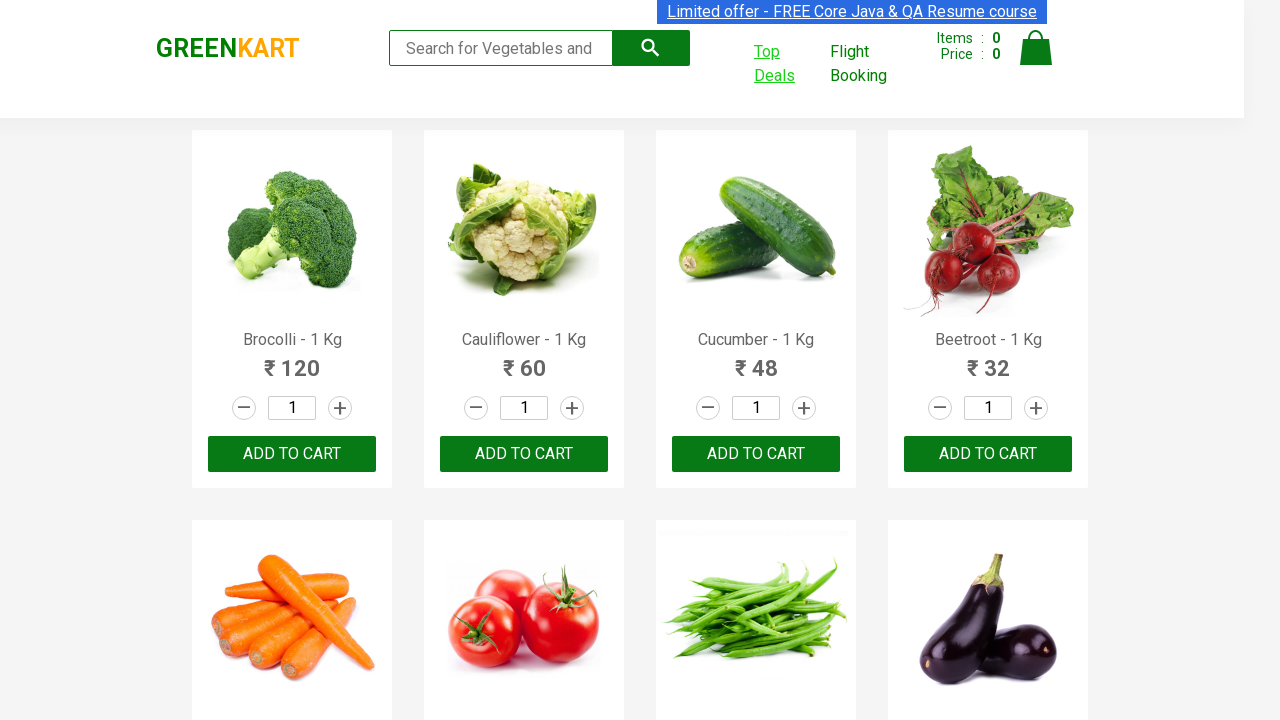

Final result: Rice price is 37 found on page 4
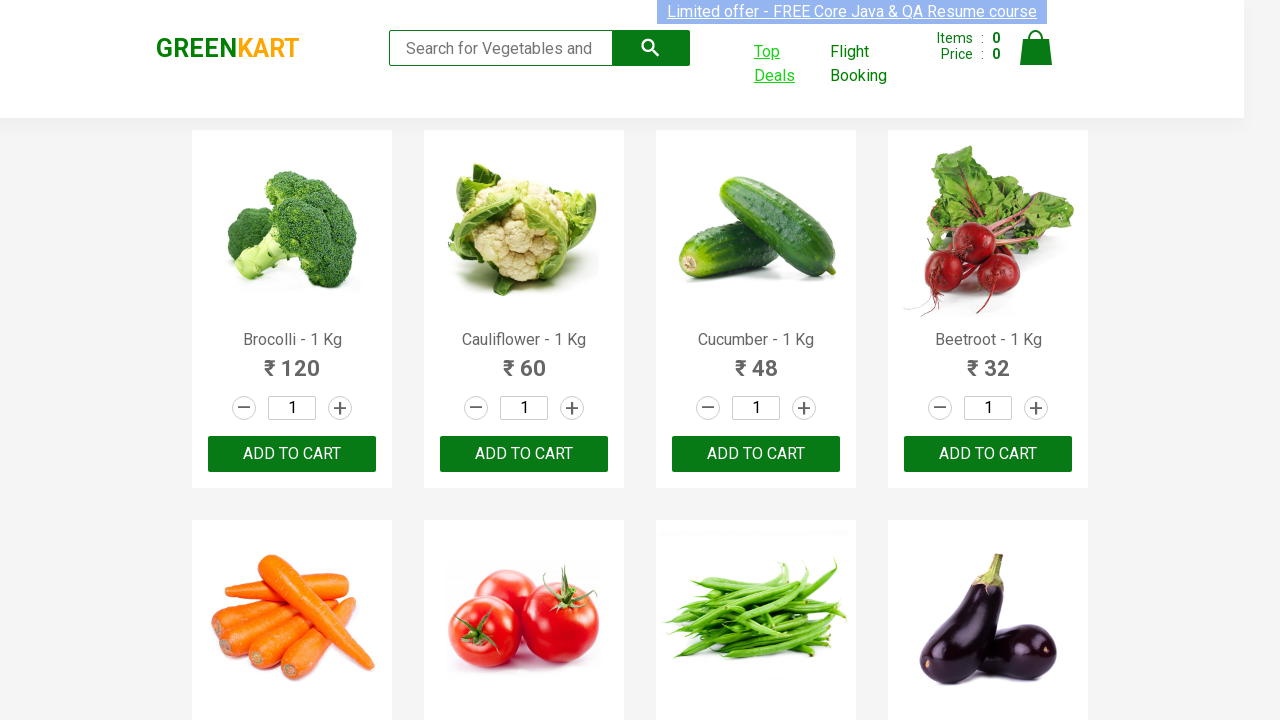

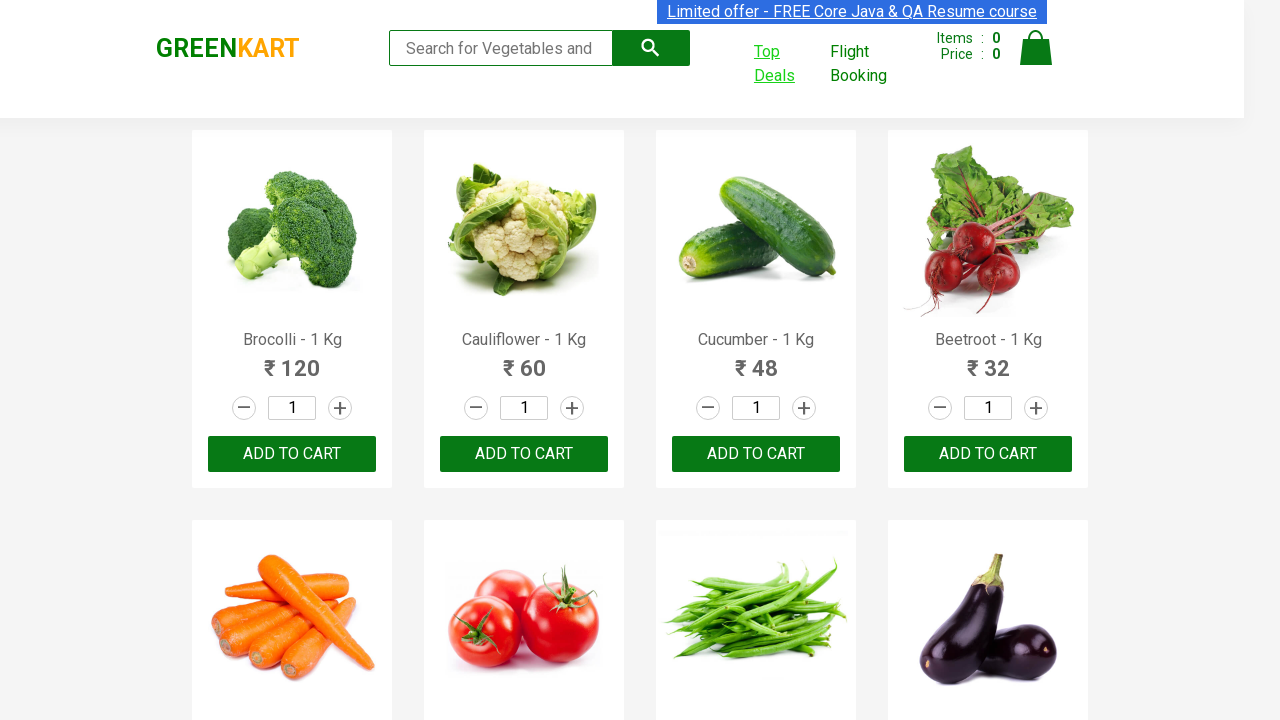